Tests filling out a sign-up form on a Selenium training page that has dynamic attributes, using XPath with partial class name matching and following-sibling selectors to locate form elements.

Starting URL: https://v1.training-support.net/selenium/dynamic-attributes

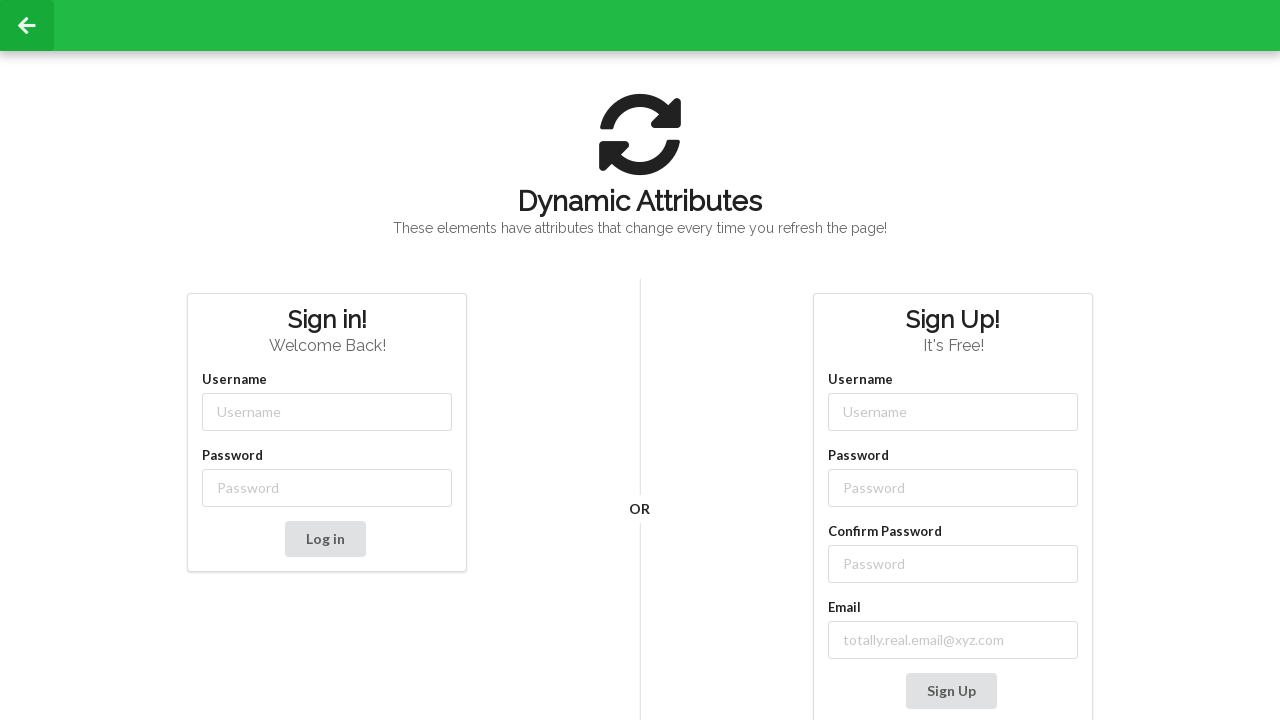

Filled username field with 'TestUser247' using partial class name matching on input[class*='-username']
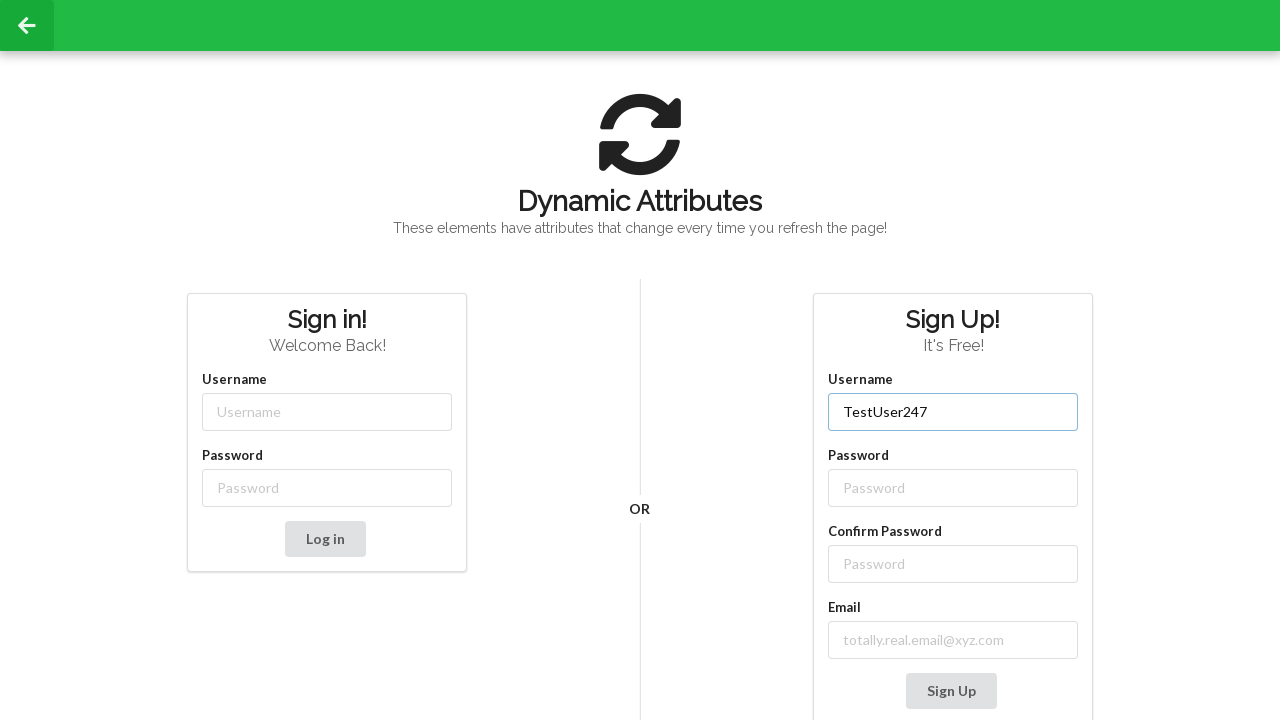

Filled password field with 'SecurePass123' using partial class name matching on input[class*='-password']
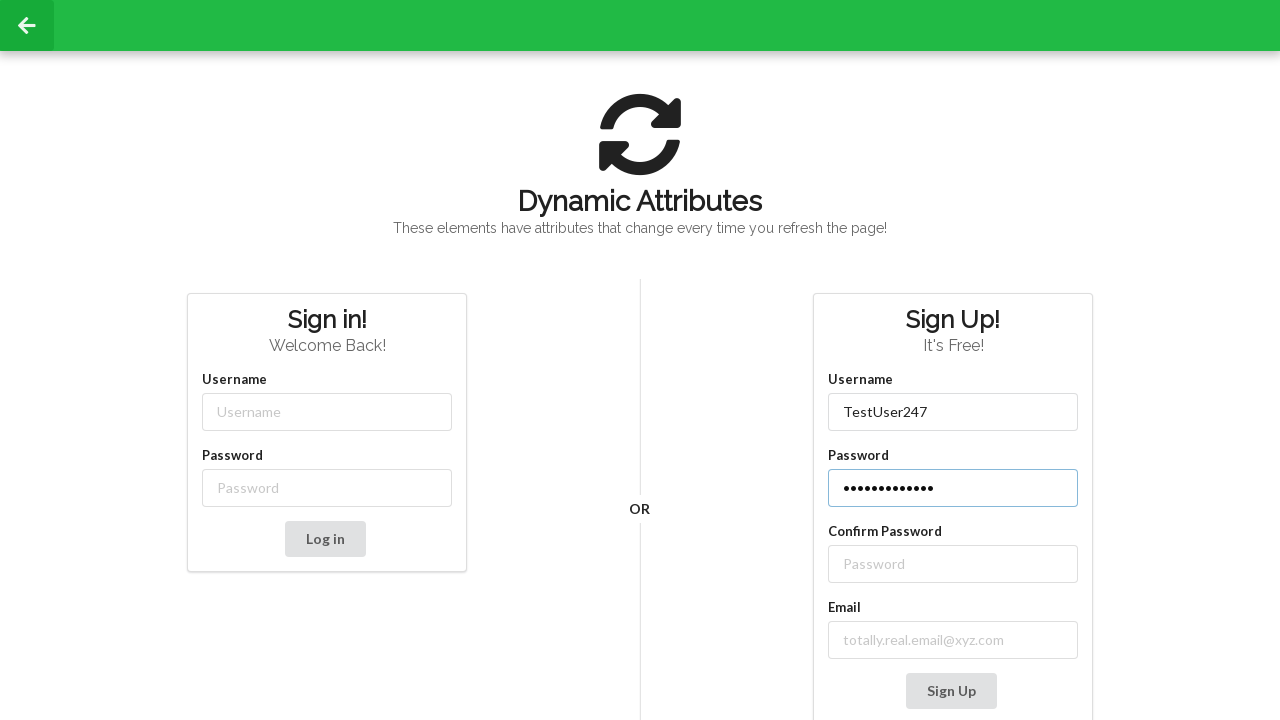

Filled confirm password field with 'SecurePass123' using following-sibling XPath selector on //label[text()='Confirm Password']/following-sibling::input
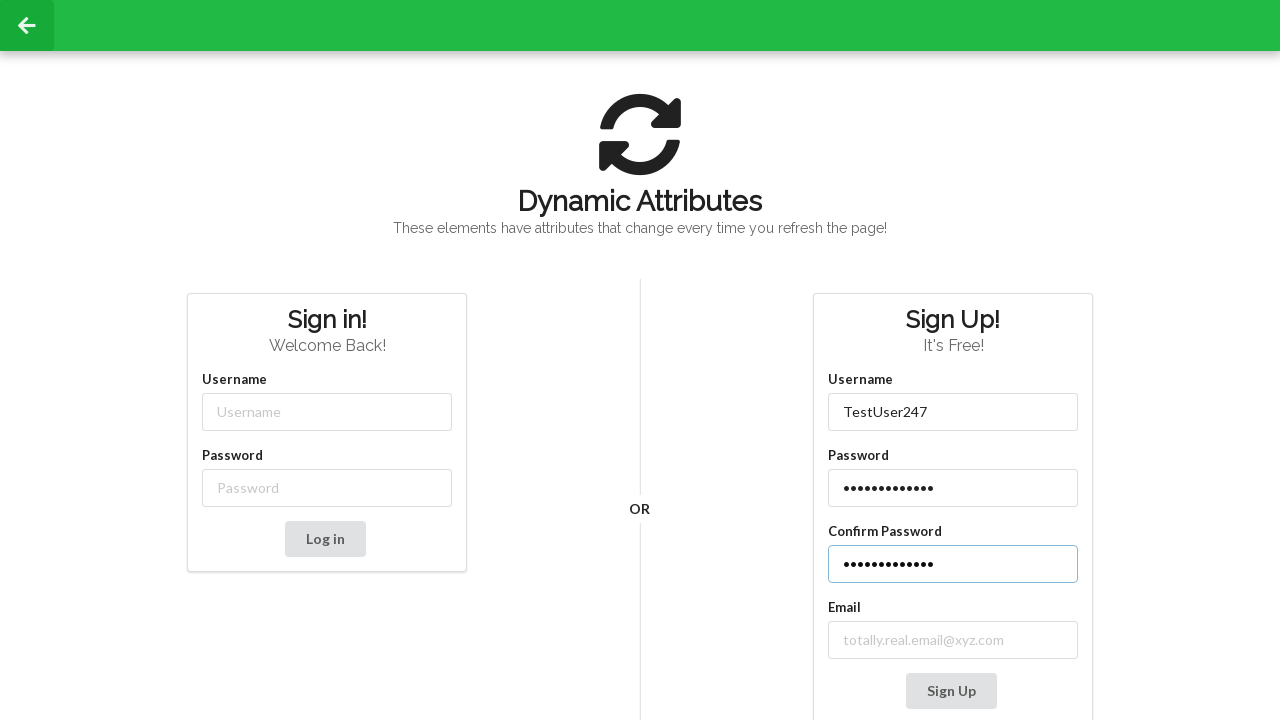

Filled email field with 'testaccount@example.com' using XPath with contains() and following-sibling on //label[contains(text(), 'mail')]/following-sibling::input
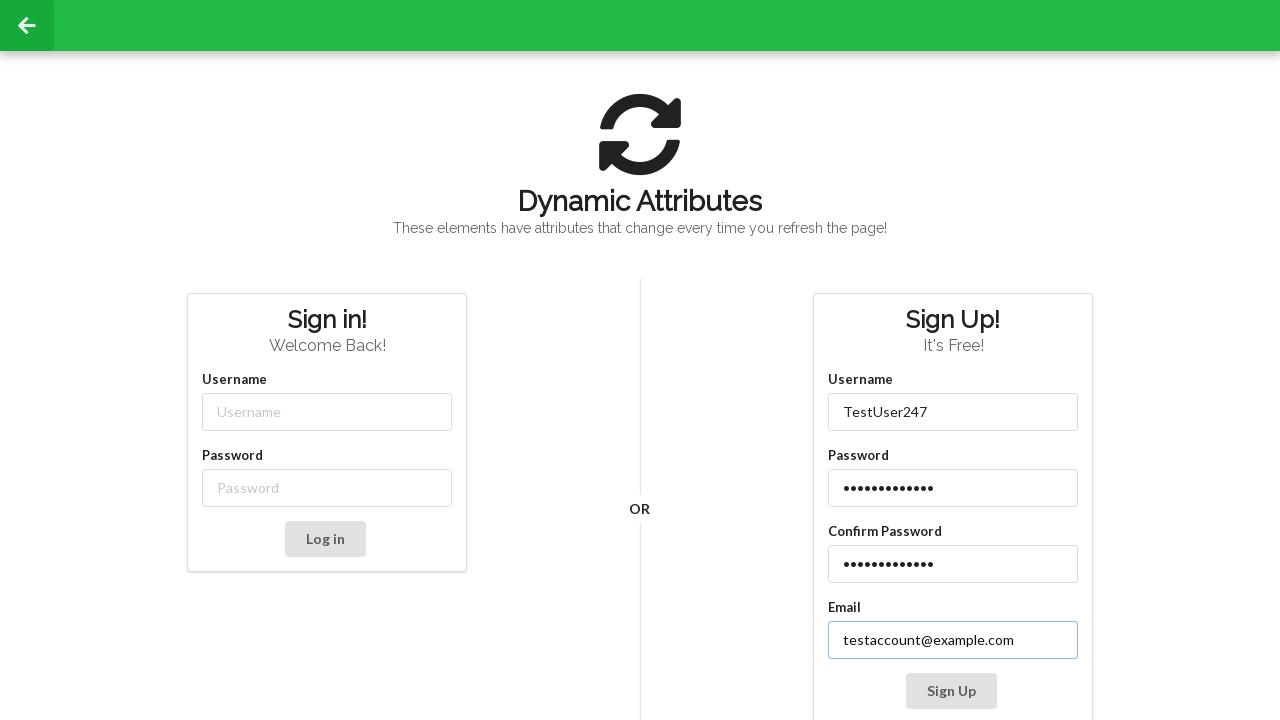

Clicked Sign Up button to submit form at (951, 691) on xpath=//button[contains(text(), 'Sign Up')]
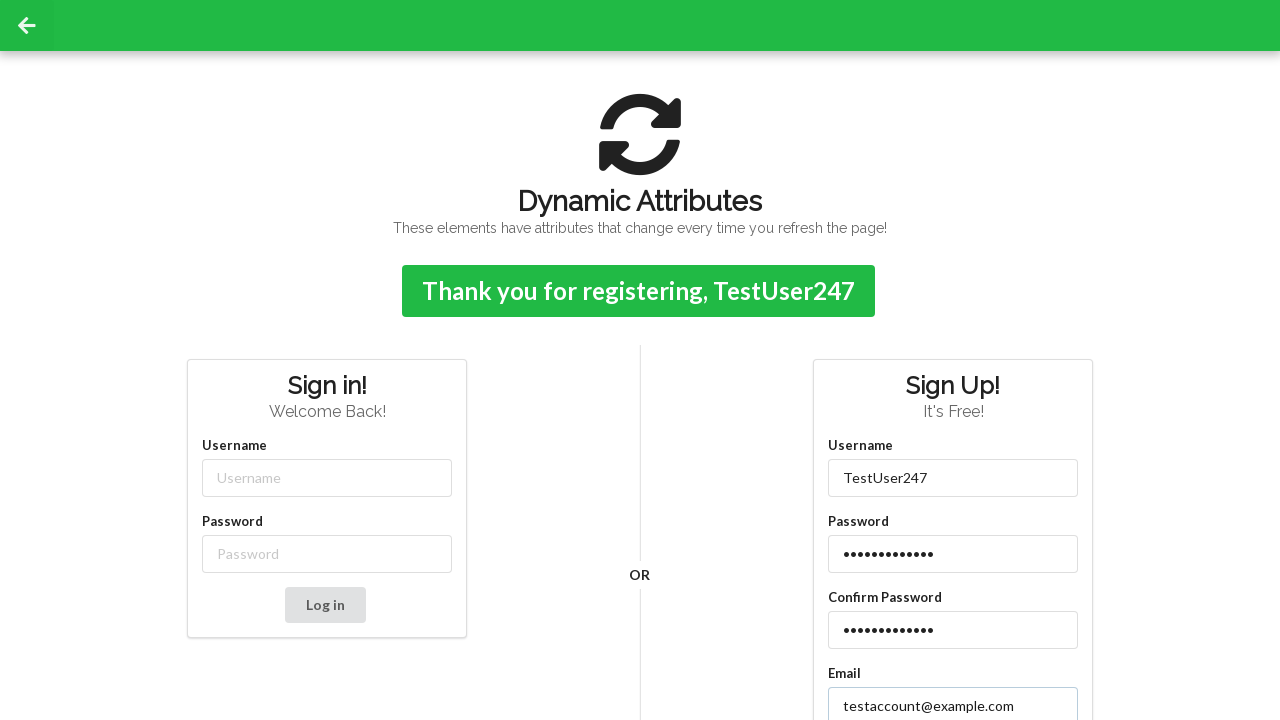

Confirmation message appeared after form submission
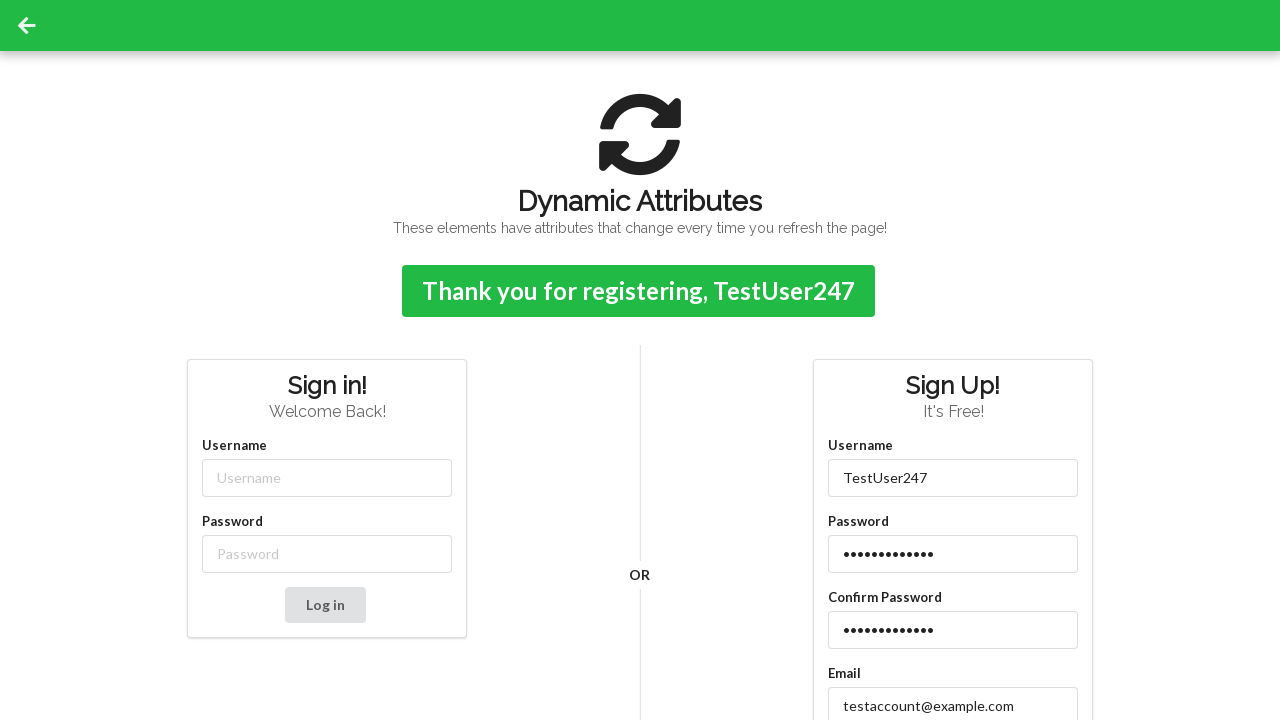

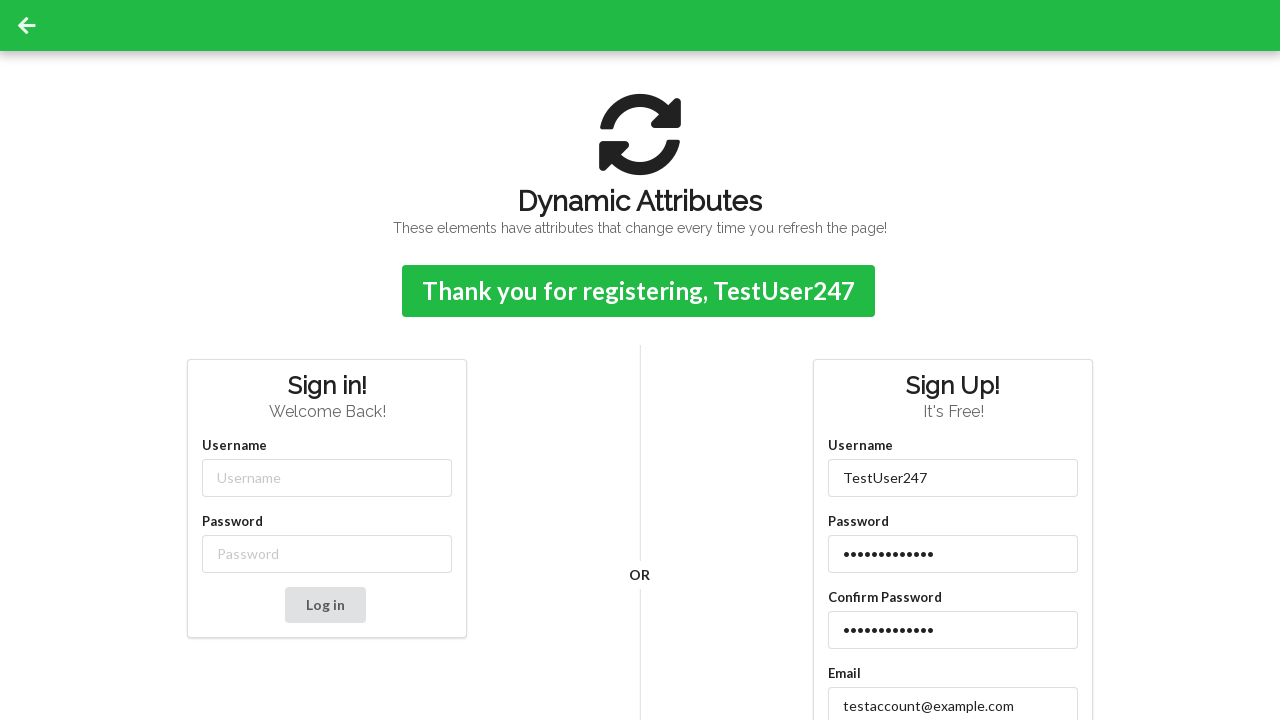